Tests adding products from different categories (Phones, Laptops, Monitors) to cart on DemoBlaze store and completing checkout with order form submission.

Starting URL: https://www.demoblaze.com/

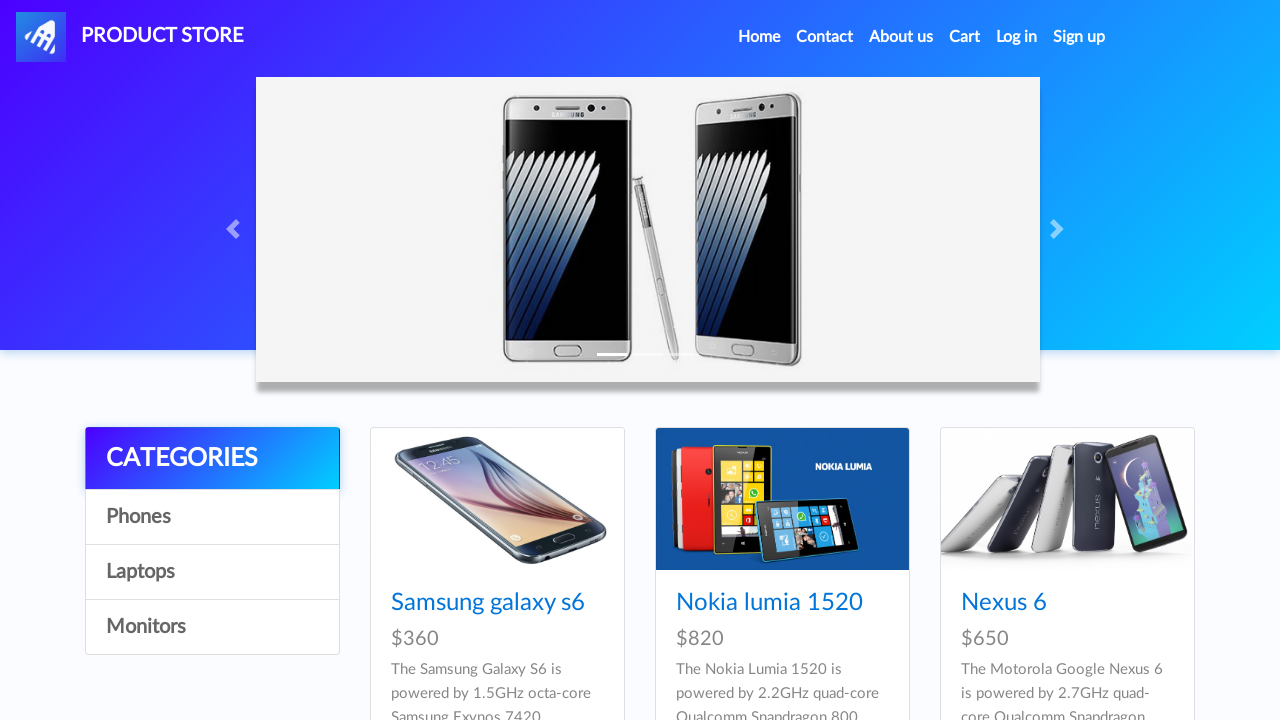

Clicked on Phones category at (212, 517) on a:has-text('Phones')
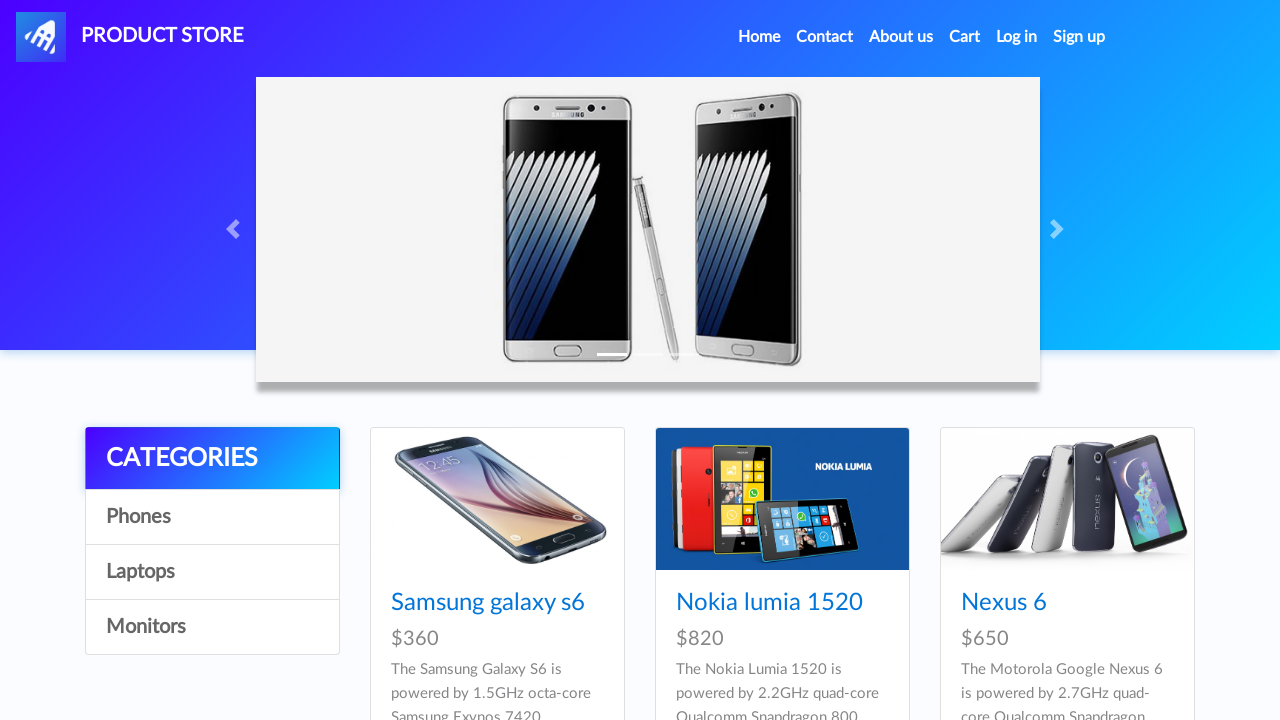

Waited for Phones category to load
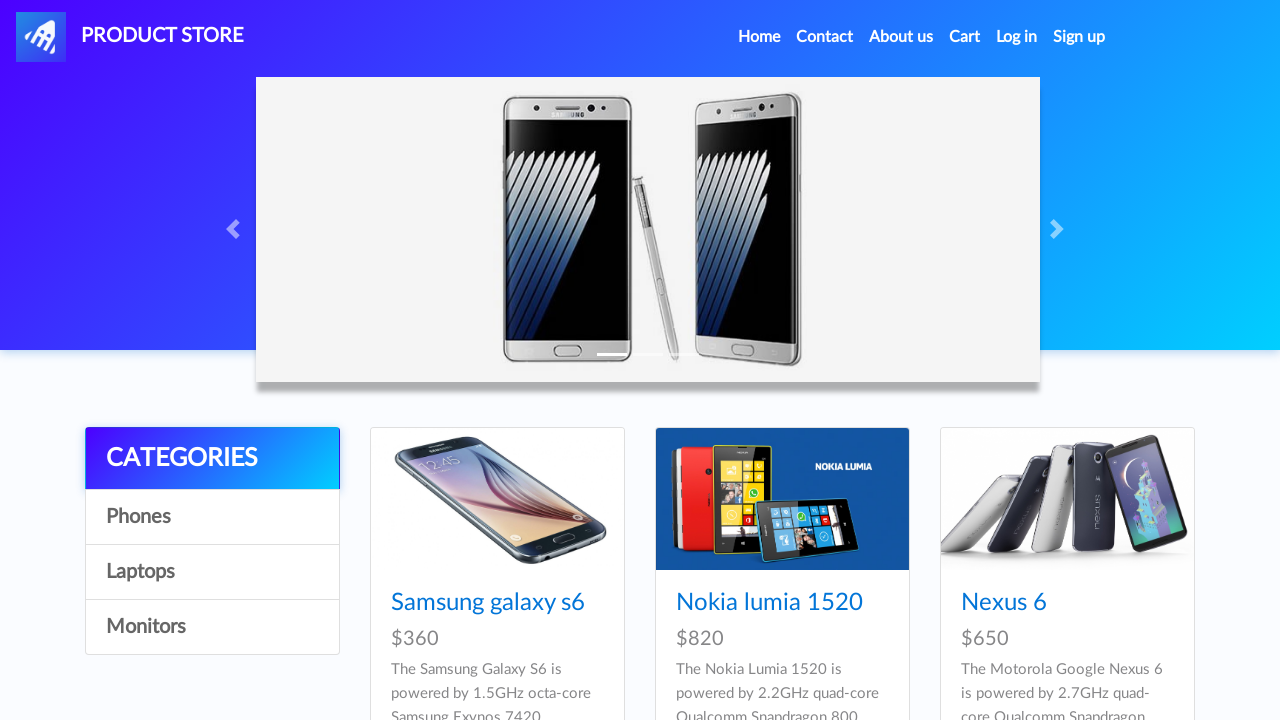

Clicked on first phone product at (488, 603) on .card-title a >> nth=0
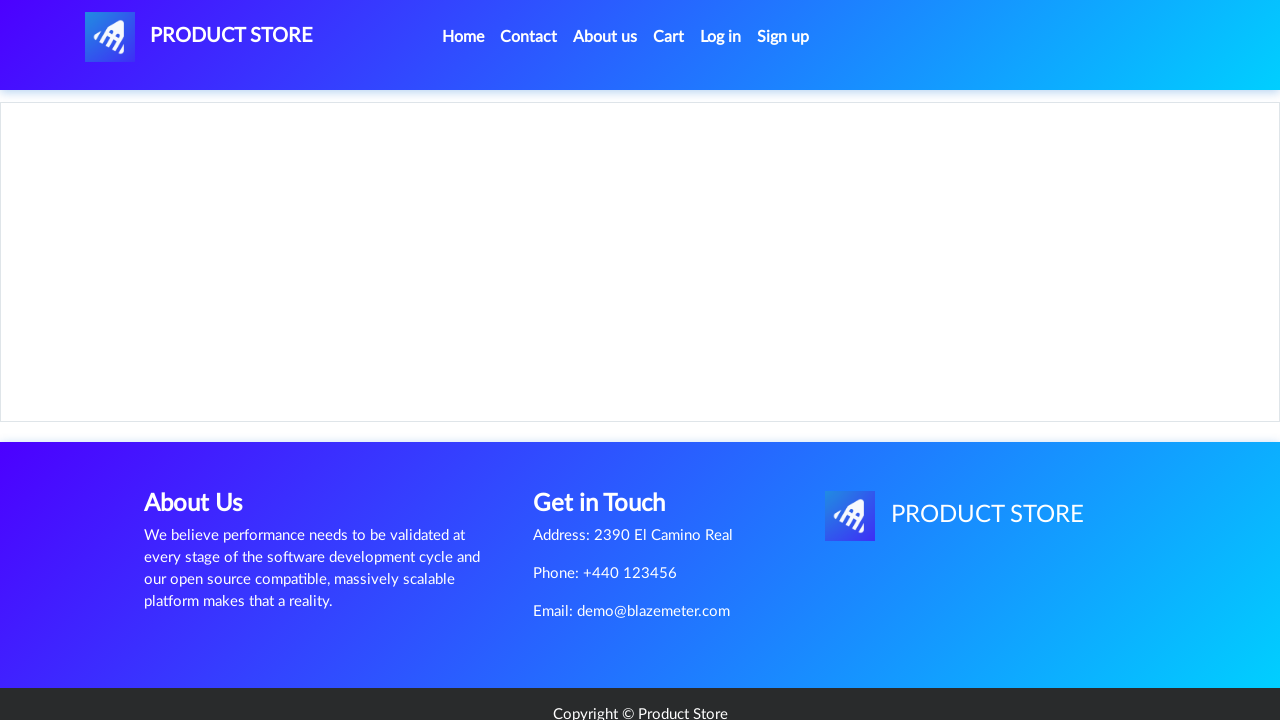

Add to cart button loaded for phone product
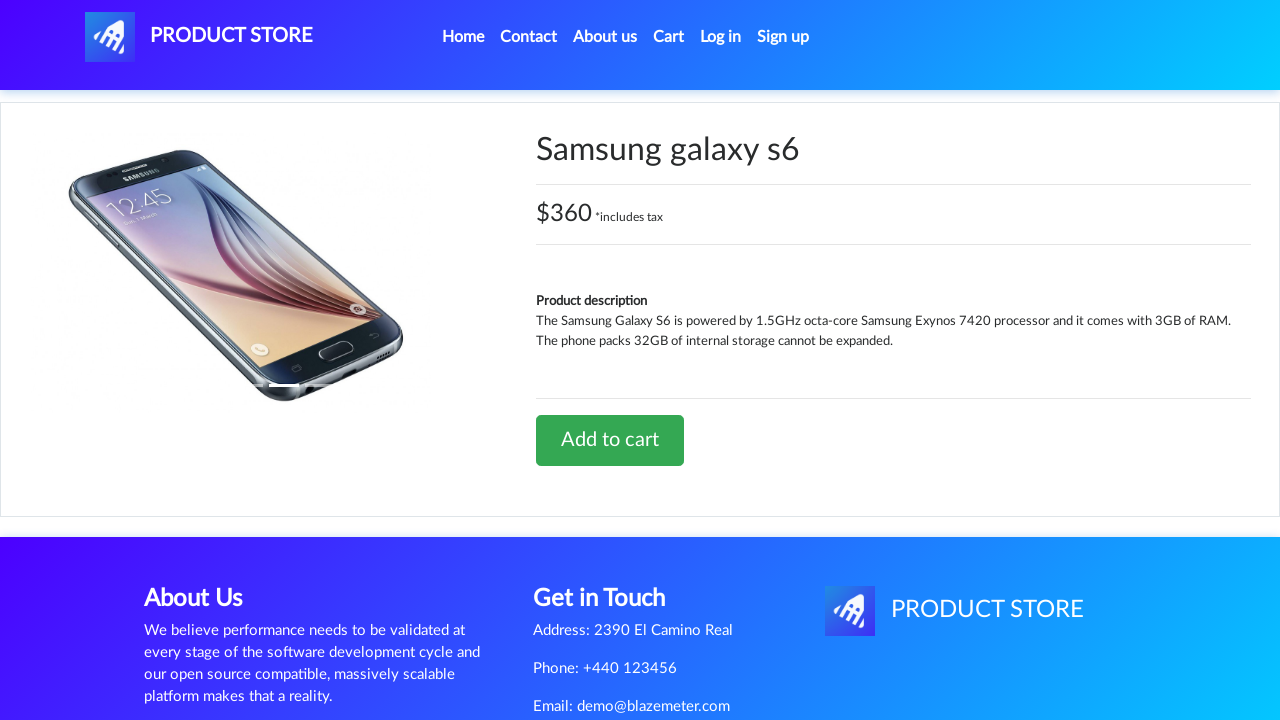

Clicked Add to cart button for phone at (610, 440) on a:has-text('Add to cart')
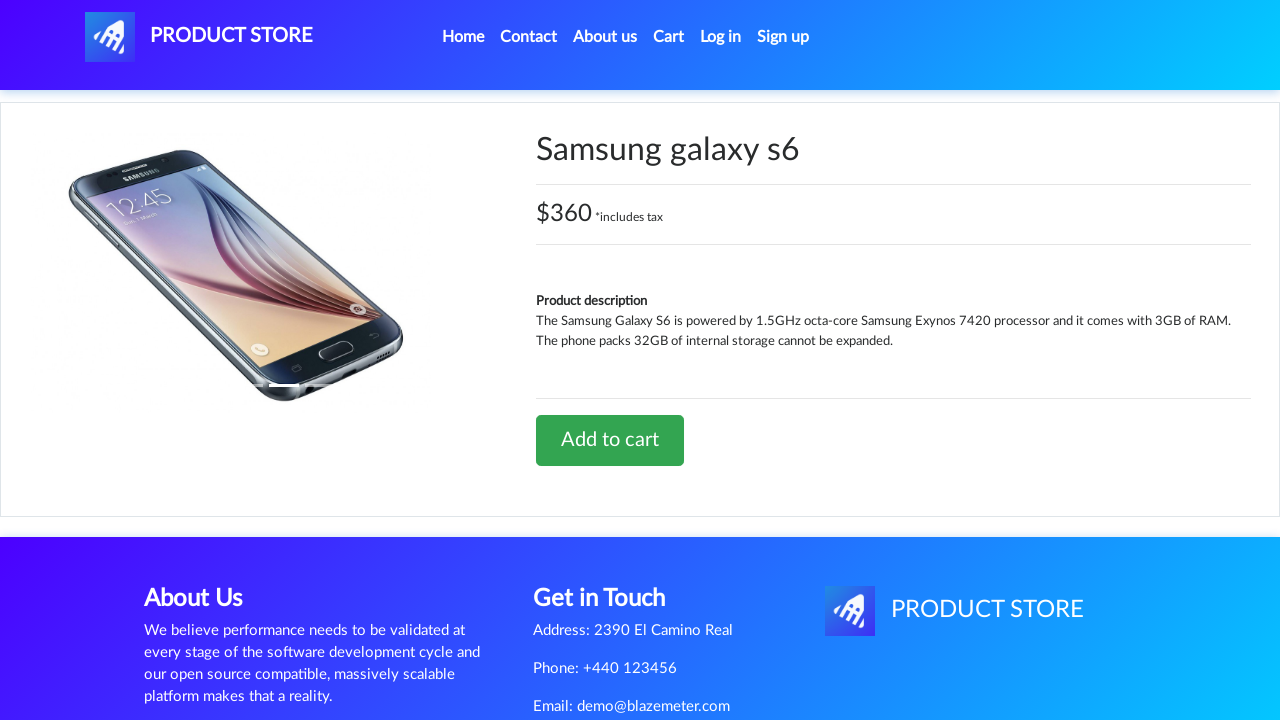

Waited for phone to be added to cart
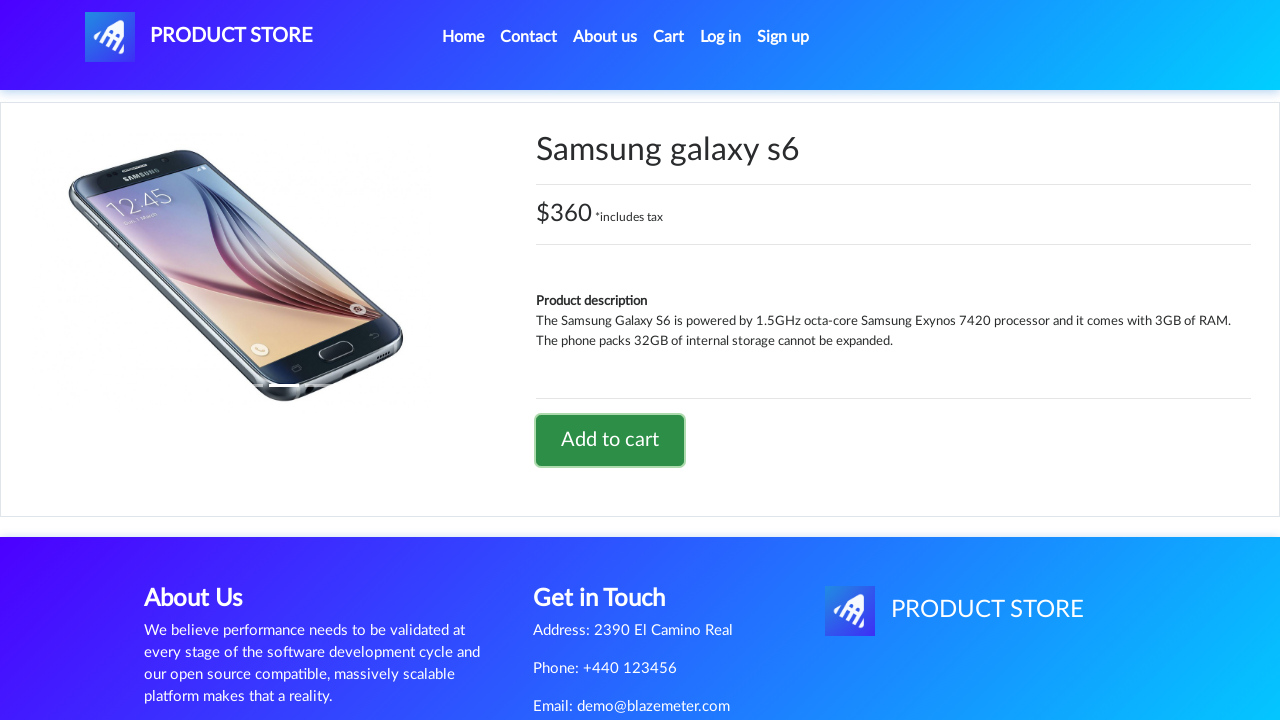

Set up dialog handler to accept alerts
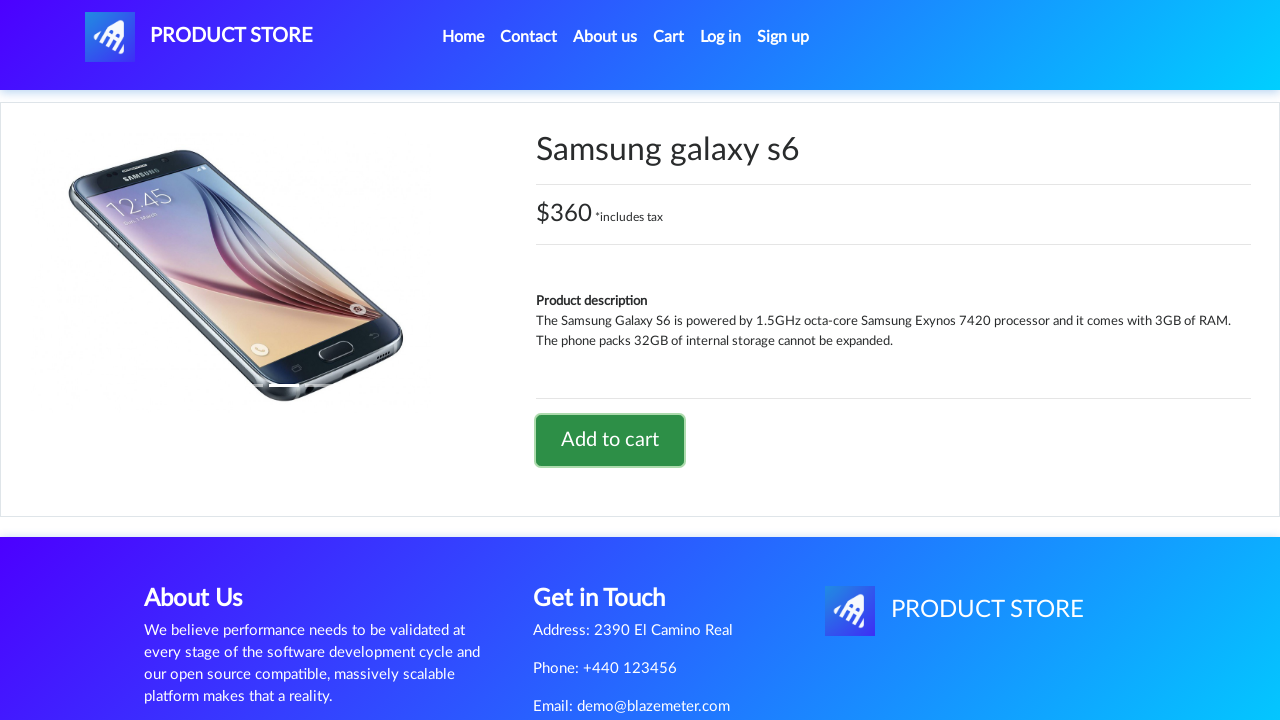

Clicked Home to return to main page at (463, 37) on a:has-text('Home')
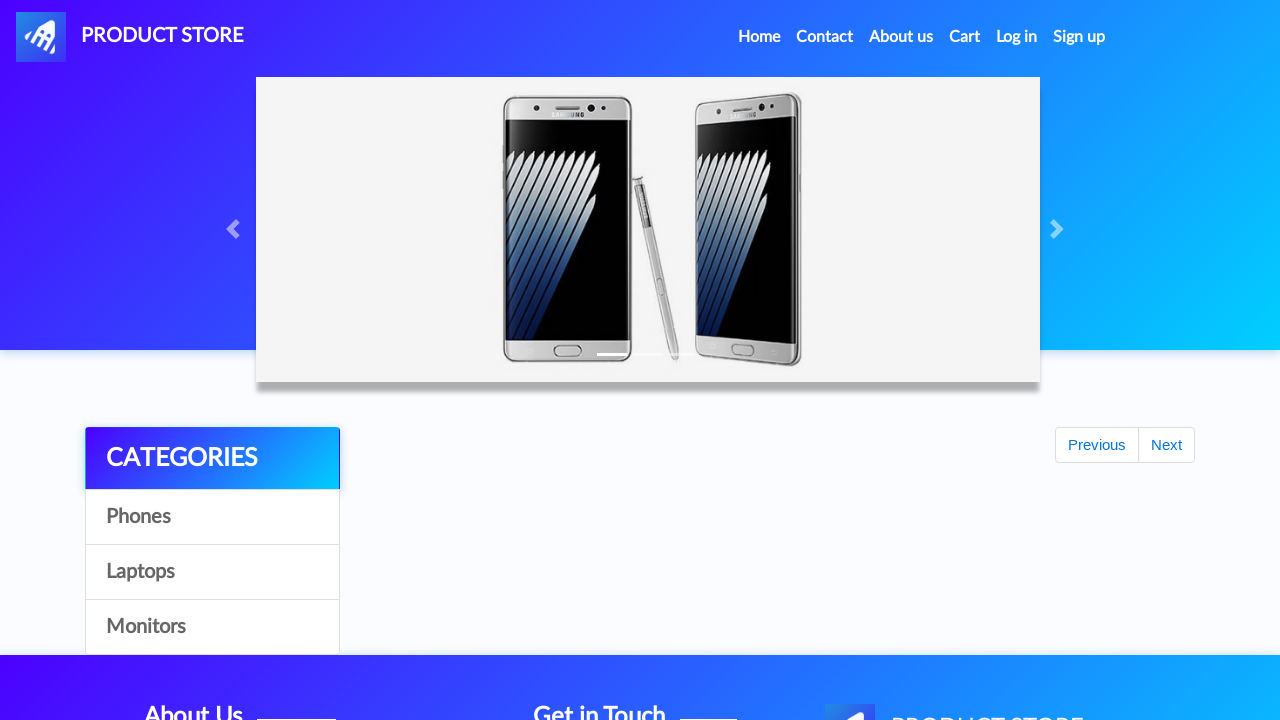

Waited for home page to load
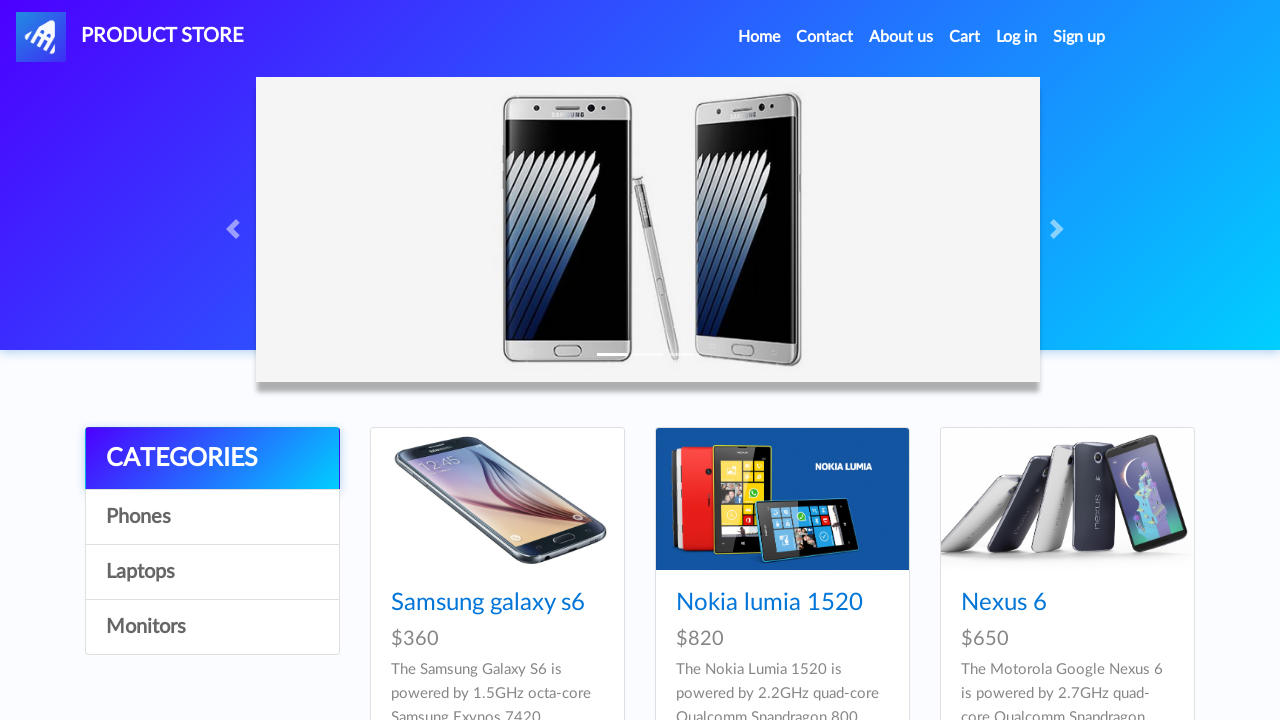

Clicked on Laptops category at (212, 572) on a:has-text('Laptops')
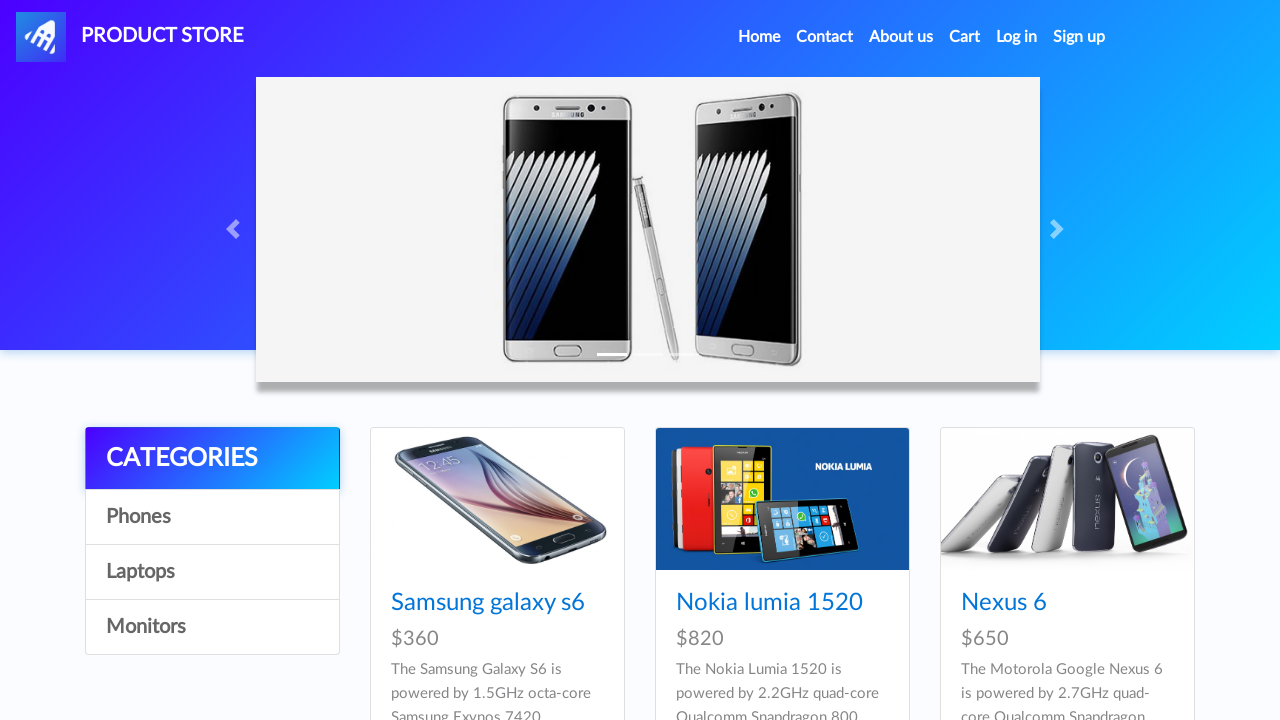

Waited for Laptops category to load
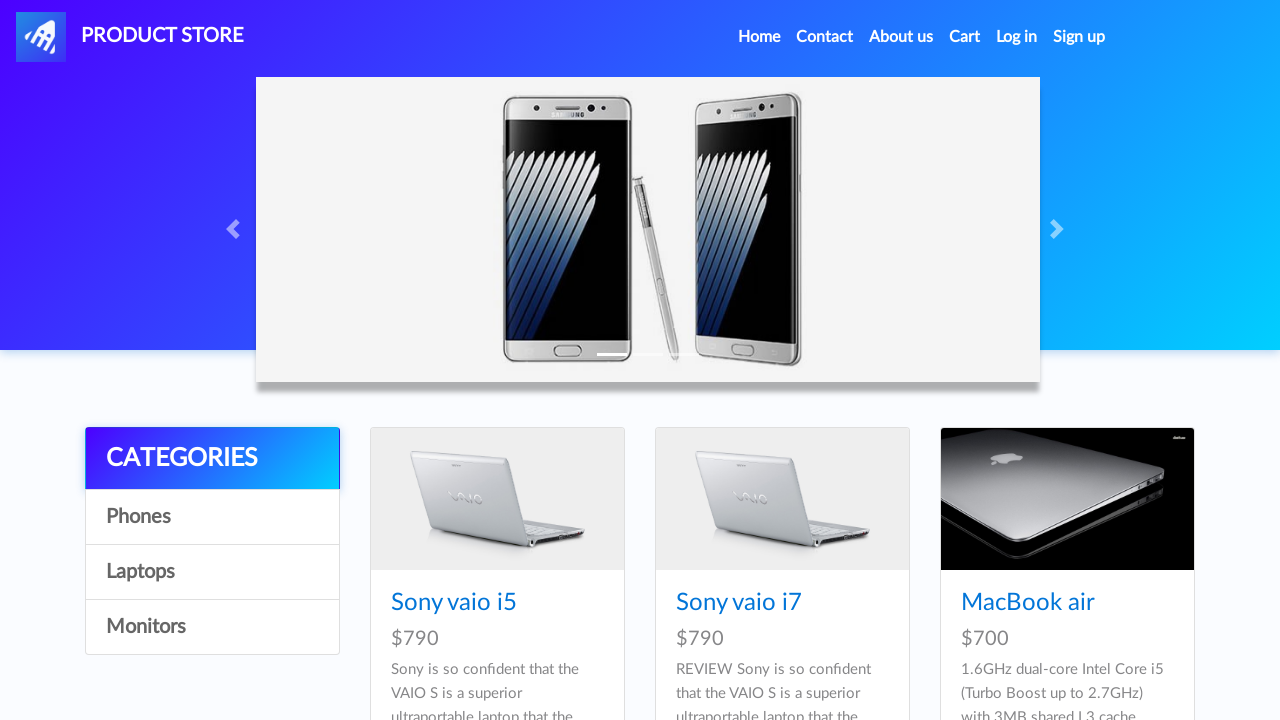

Clicked on first laptop product at (454, 603) on .card-title a >> nth=0
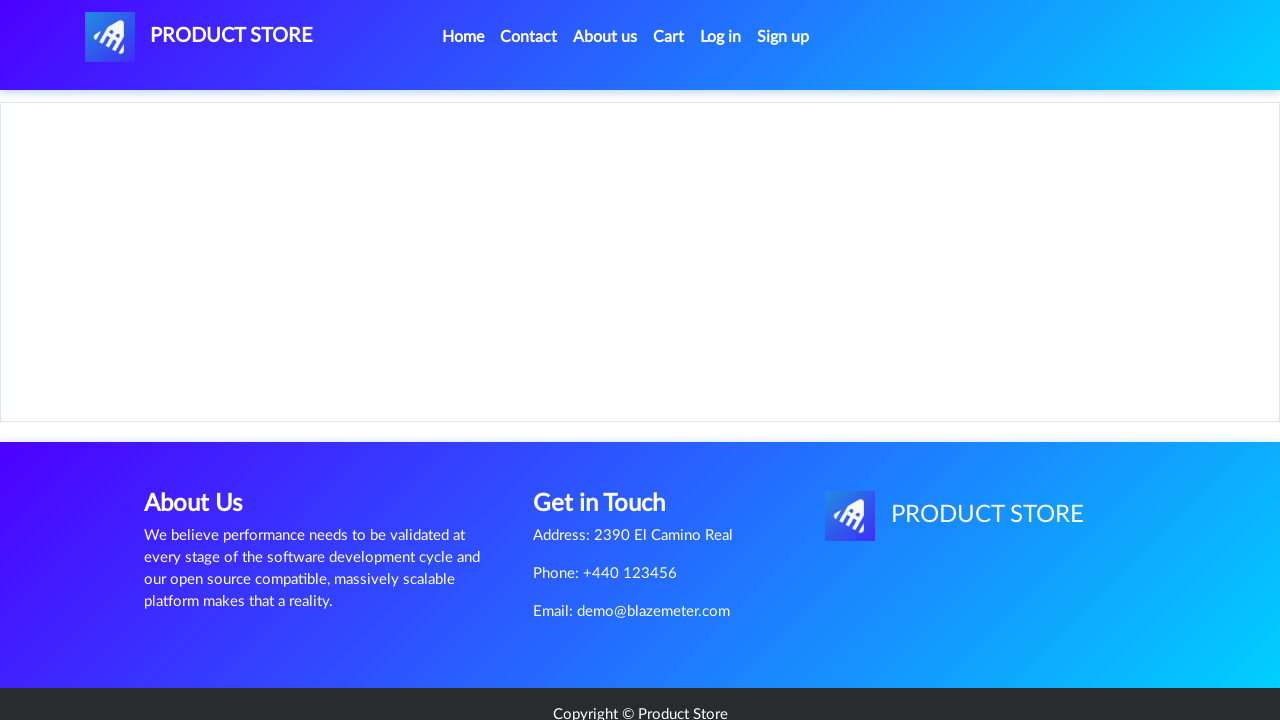

Add to cart button loaded for laptop product
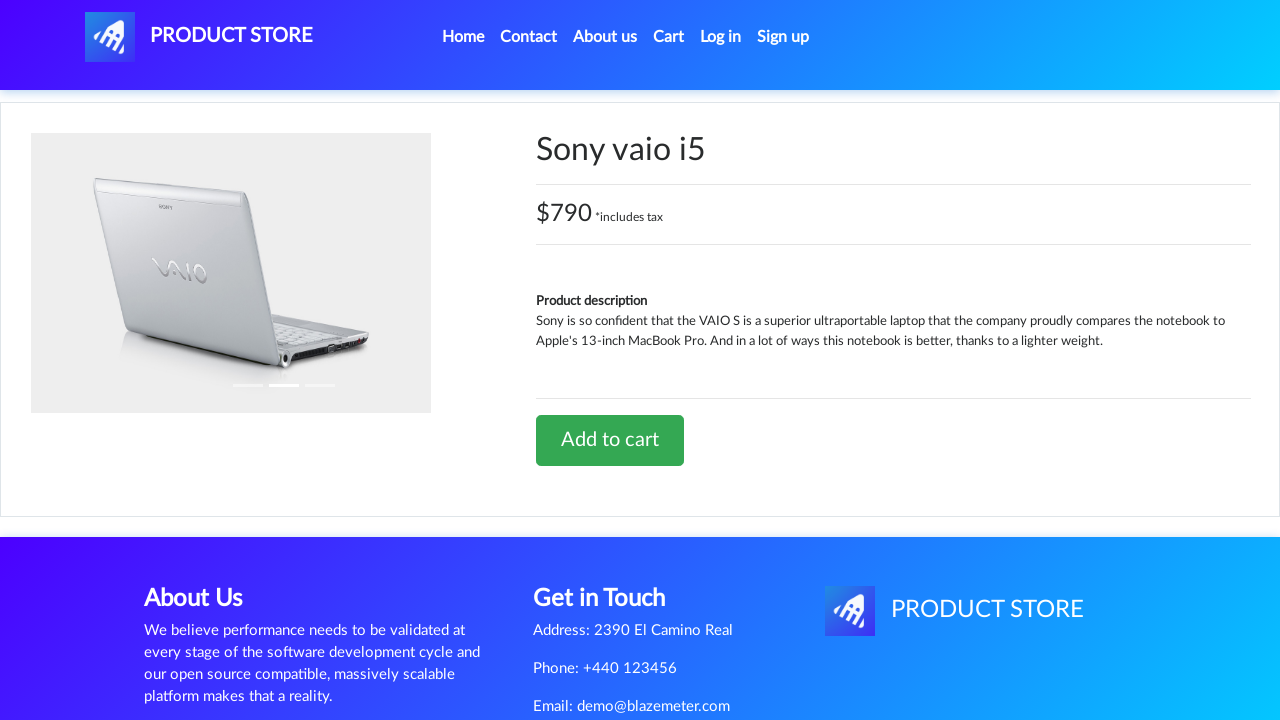

Clicked Add to cart button for laptop at (610, 440) on a:has-text('Add to cart')
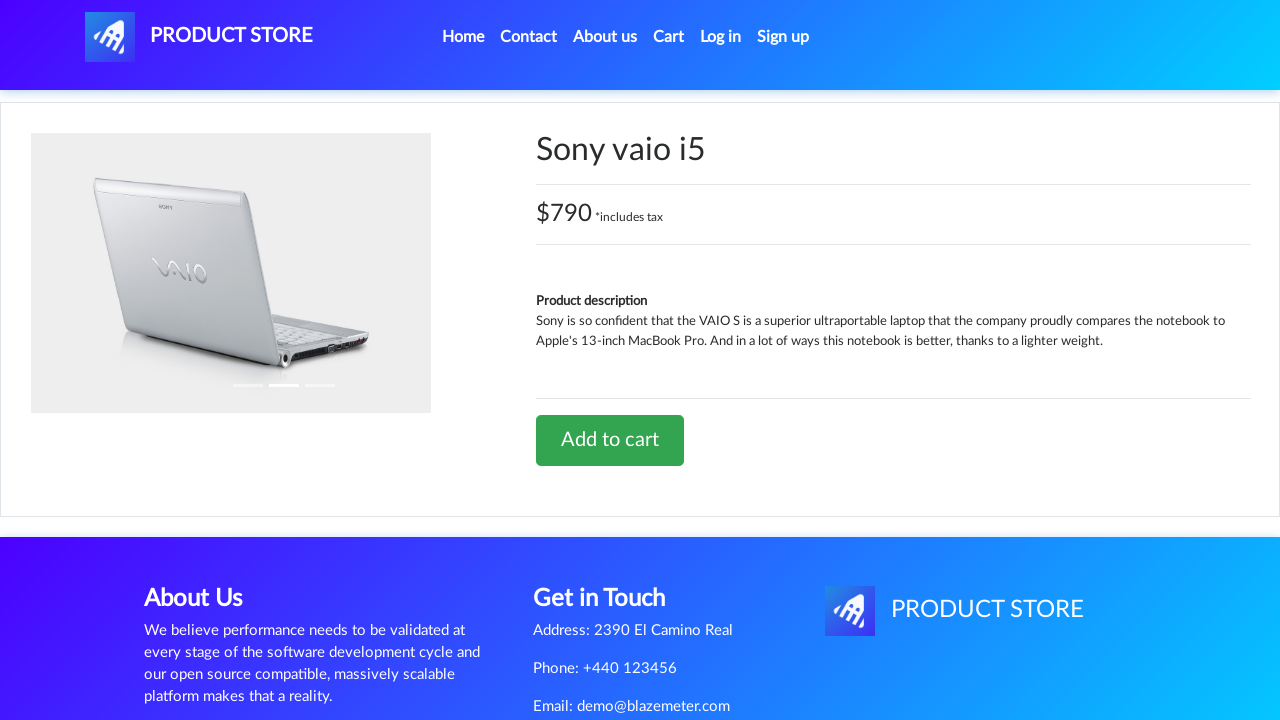

Waited for laptop to be added to cart
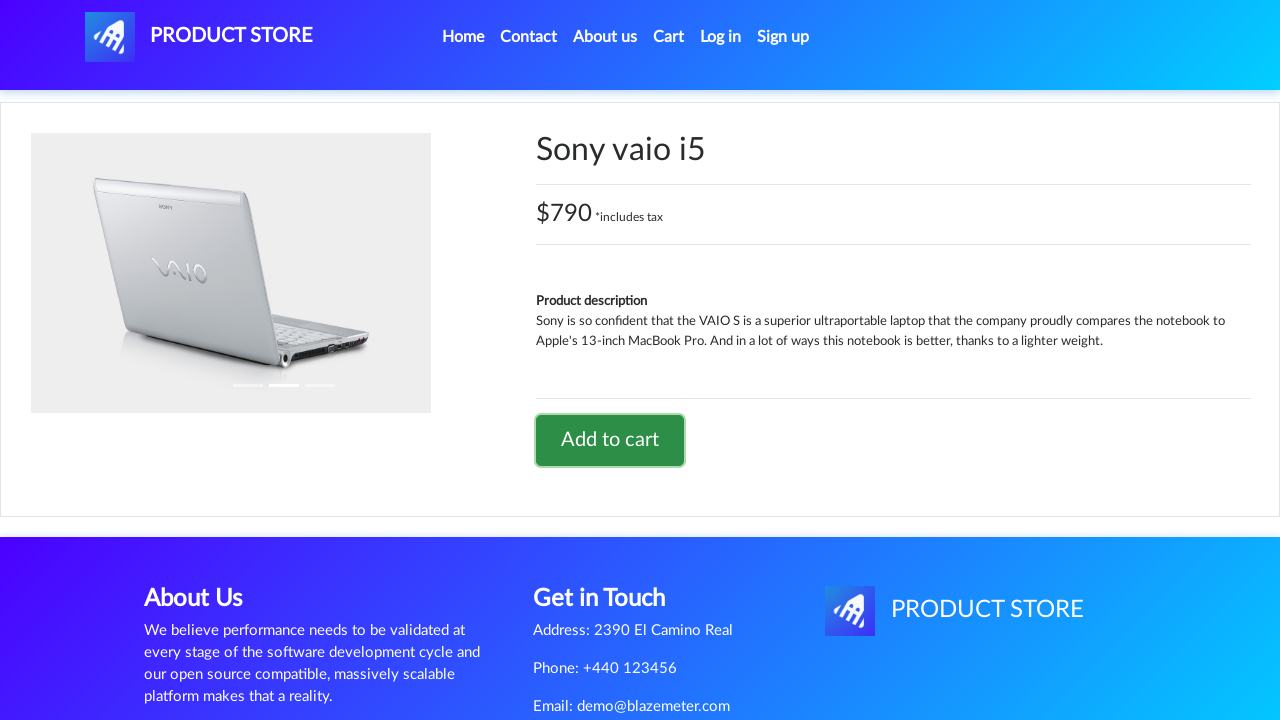

Clicked Home to return to main page at (463, 37) on a:has-text('Home')
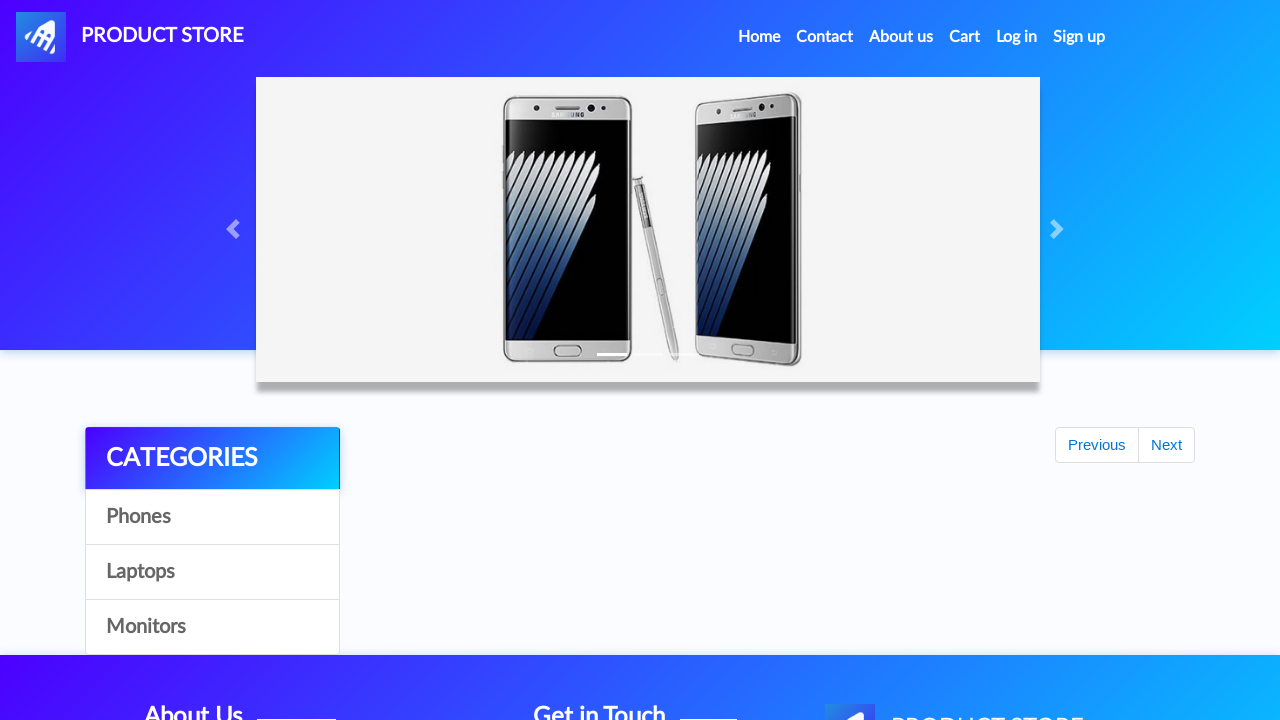

Waited for home page to load
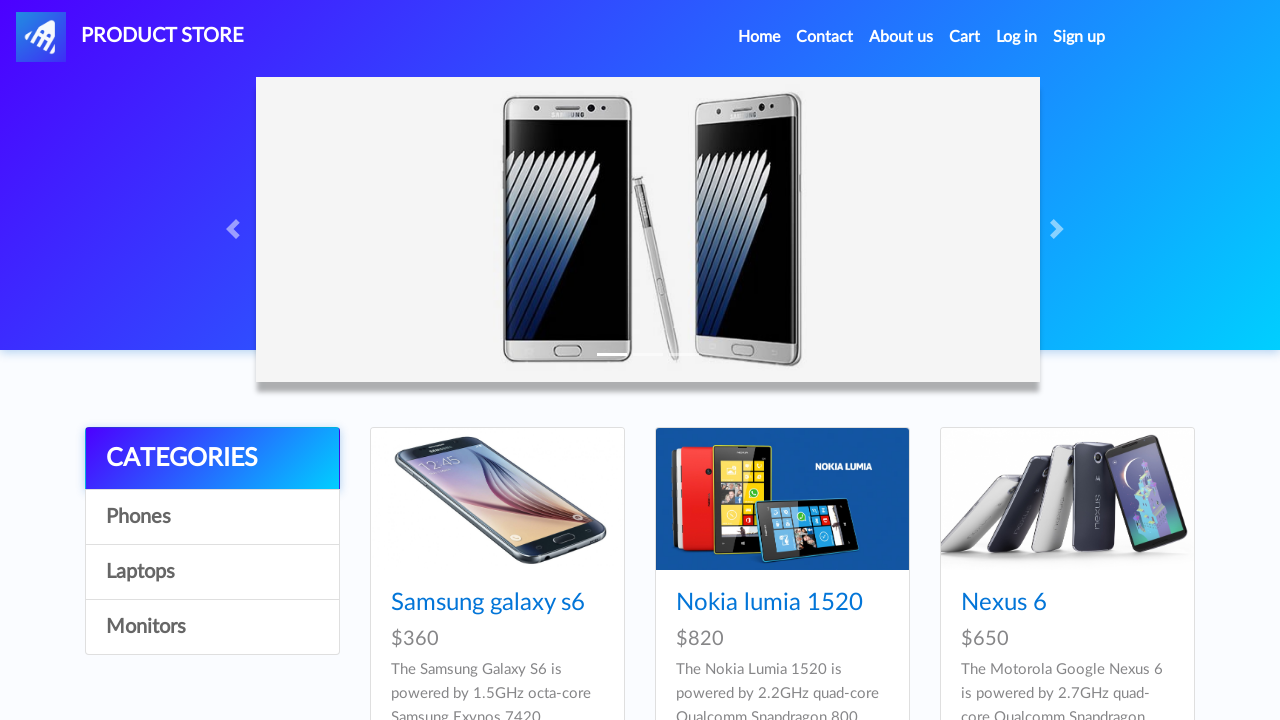

Clicked on Monitors category at (212, 627) on a:has-text('Monitors')
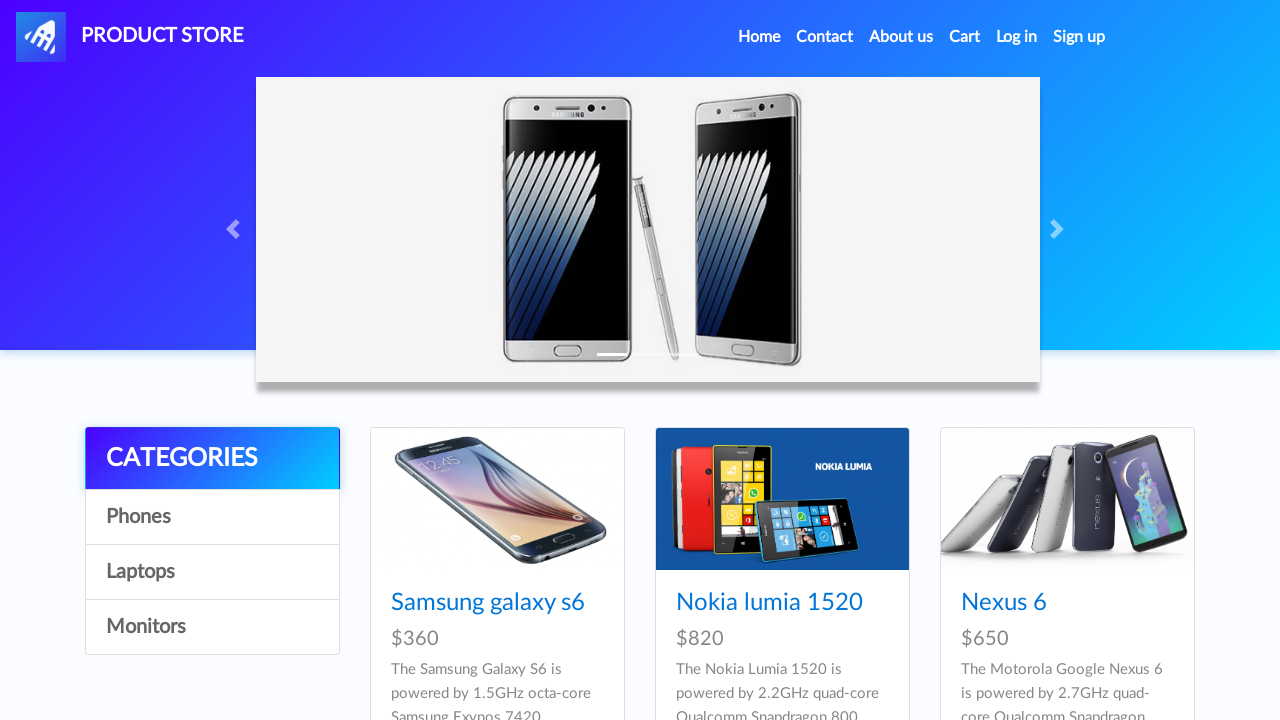

Waited for Monitors category to load
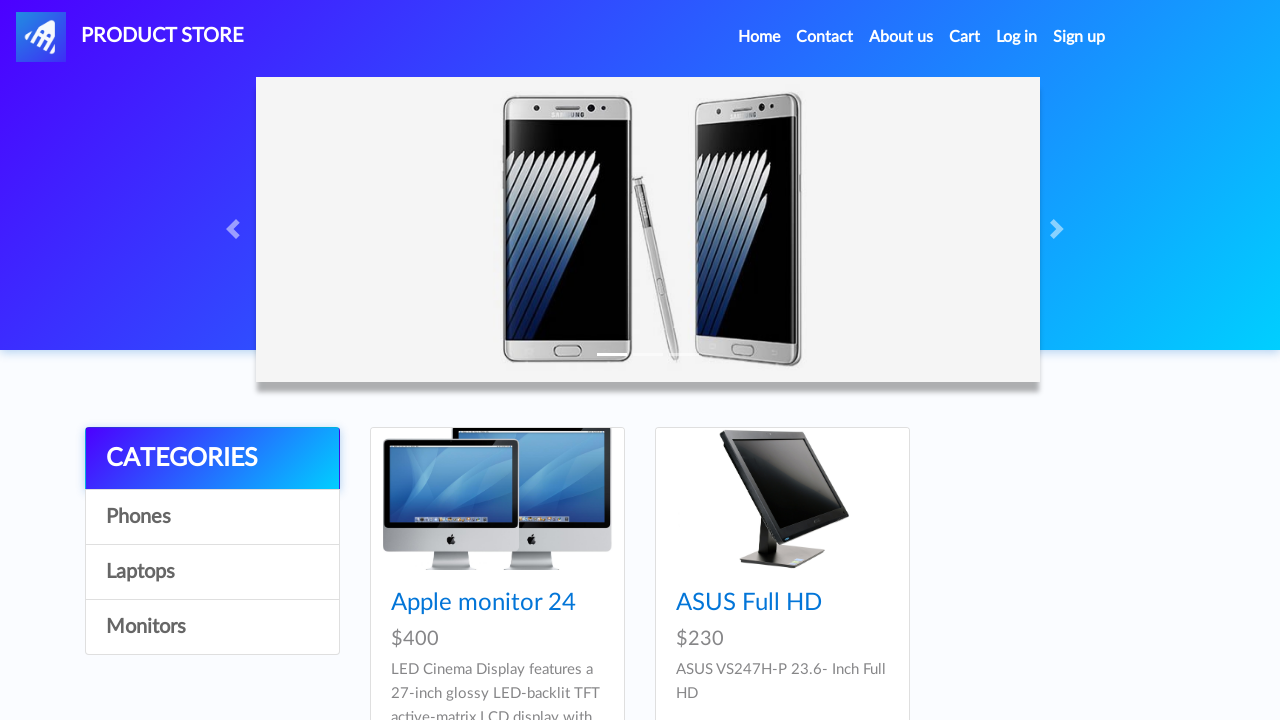

Clicked on first monitor product at (484, 603) on .card-title a >> nth=0
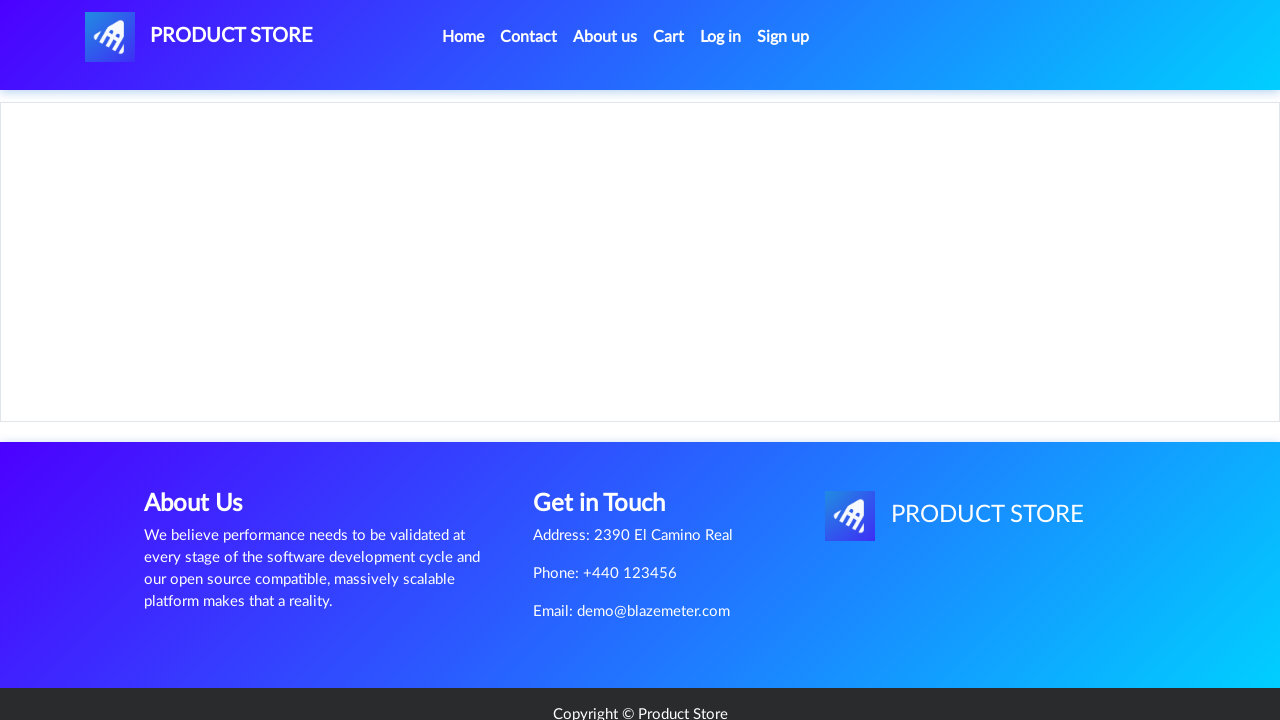

Add to cart button loaded for monitor product
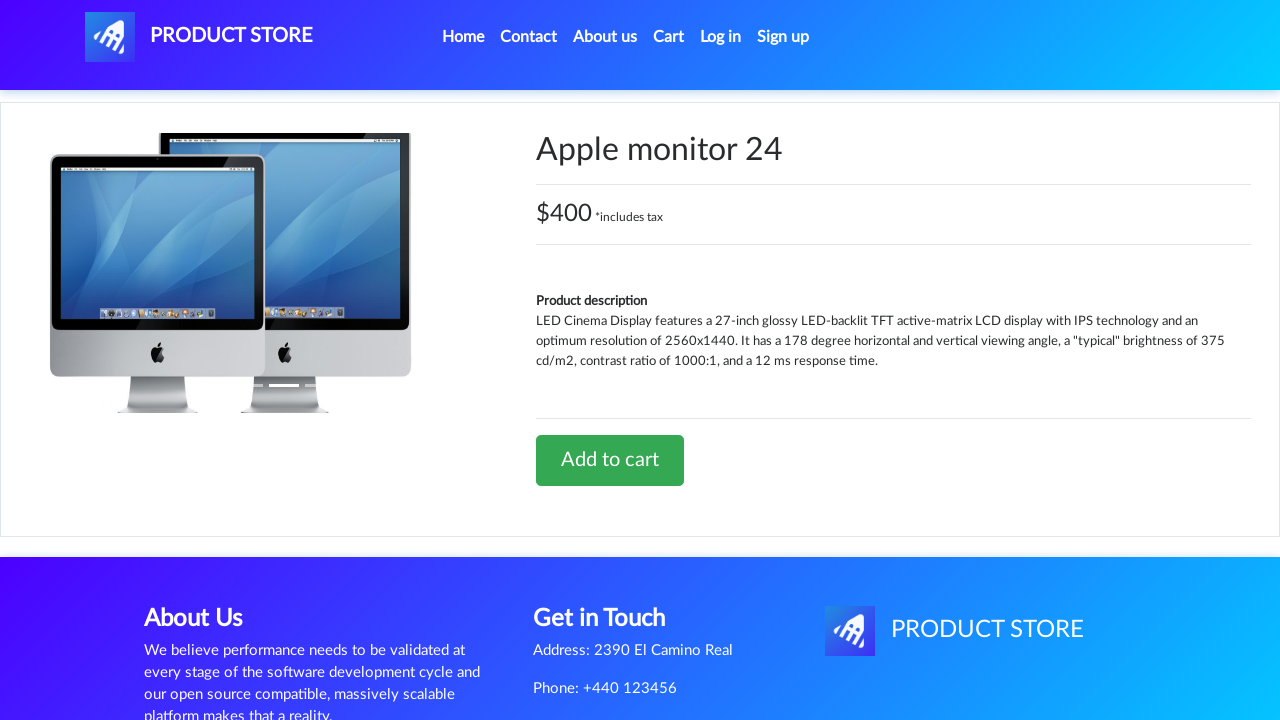

Clicked Add to cart button for monitor at (610, 460) on a:has-text('Add to cart')
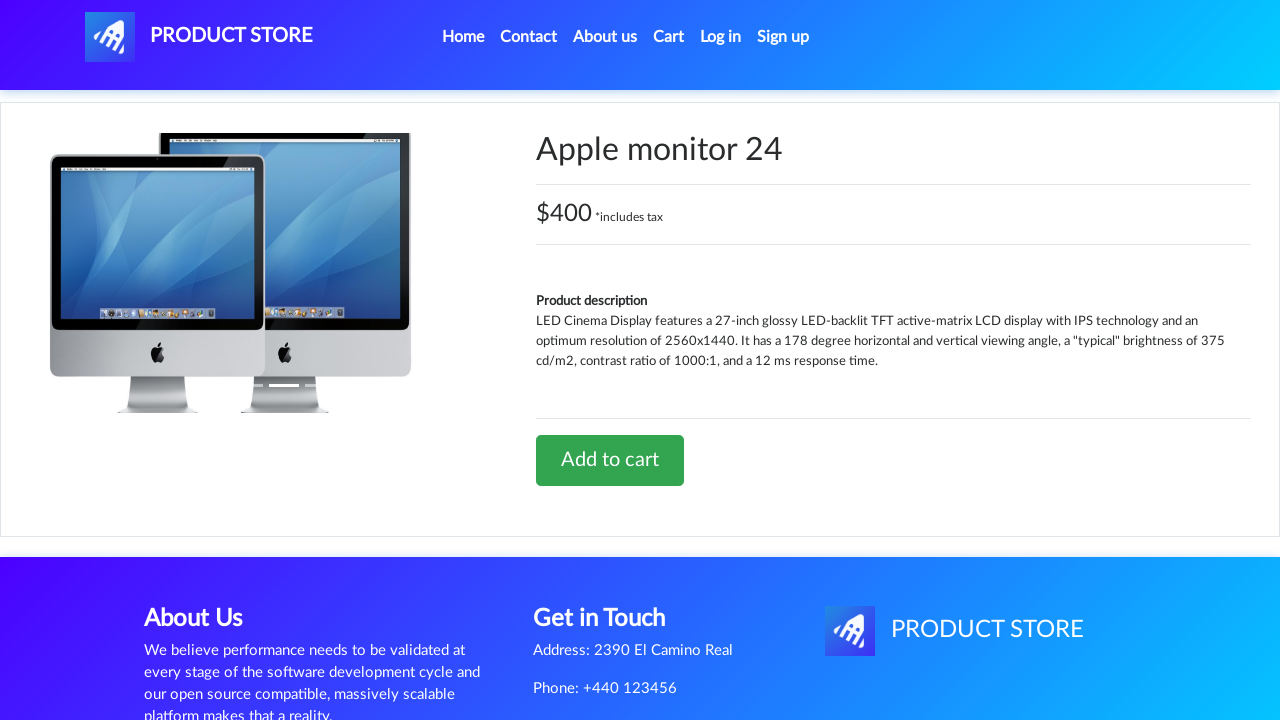

Waited for monitor to be added to cart
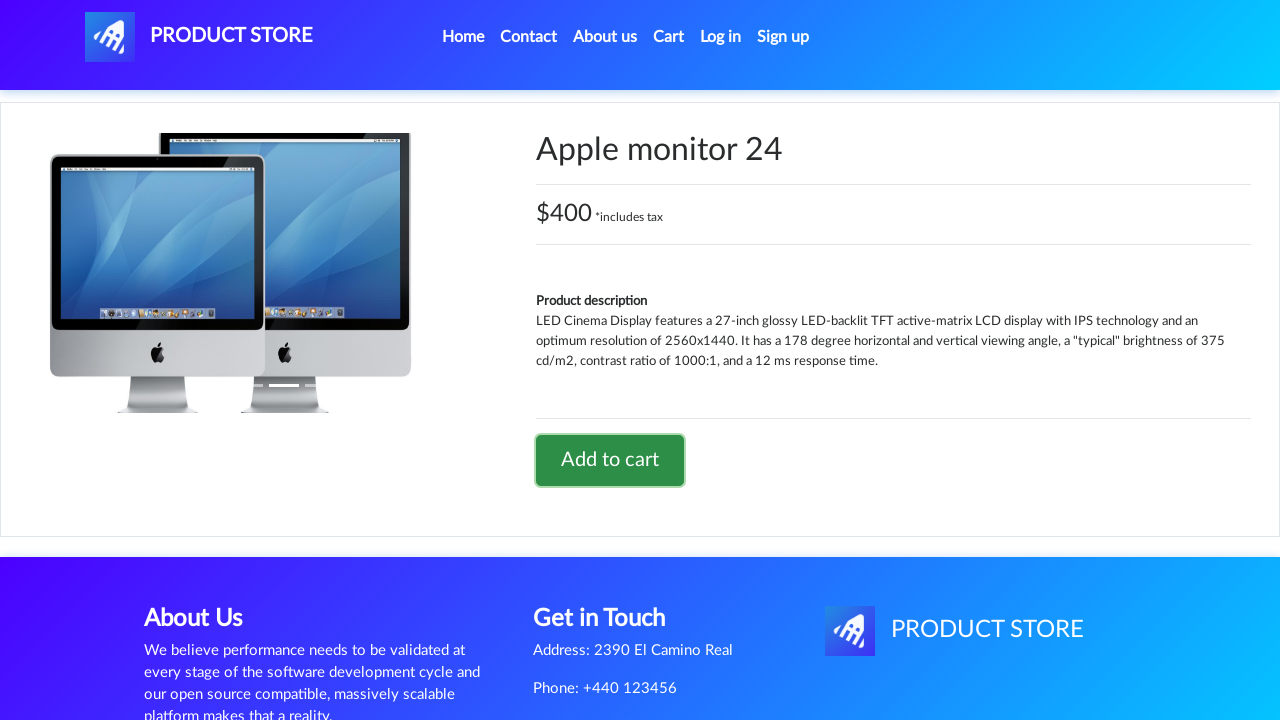

Clicked on Cart to view added items at (669, 37) on a:has-text('Cart')
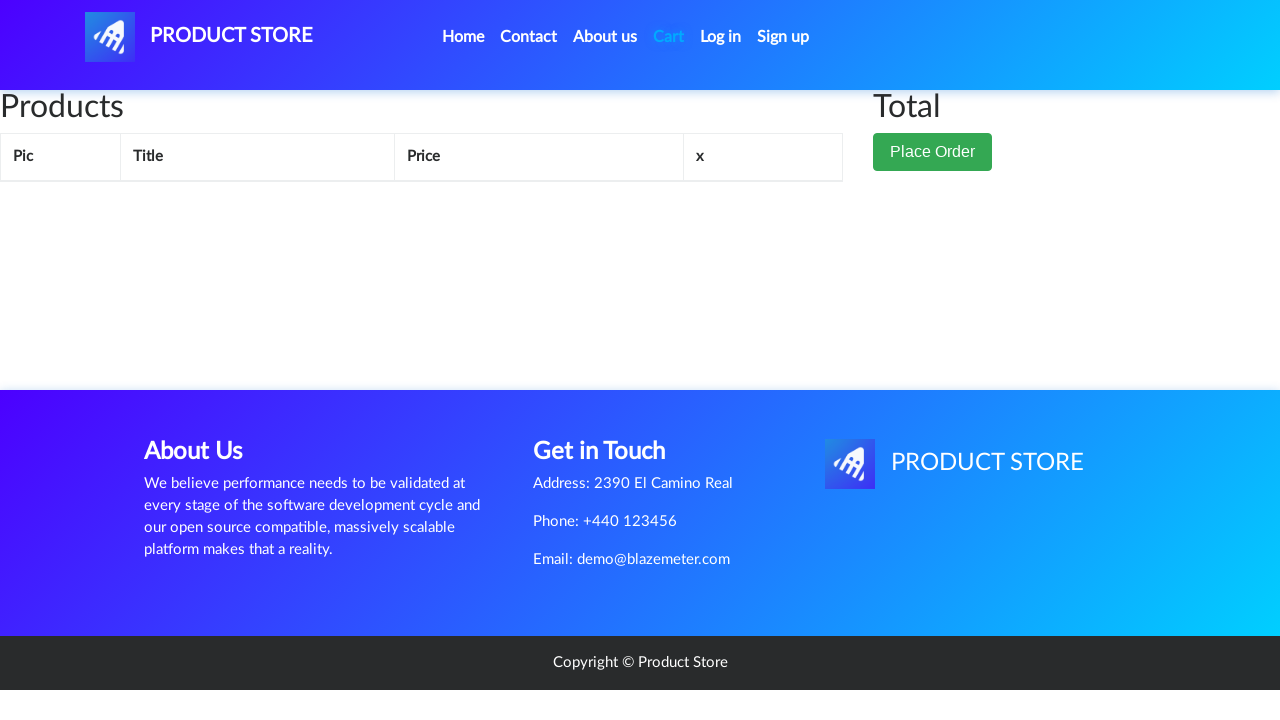

Cart items table loaded showing all three products
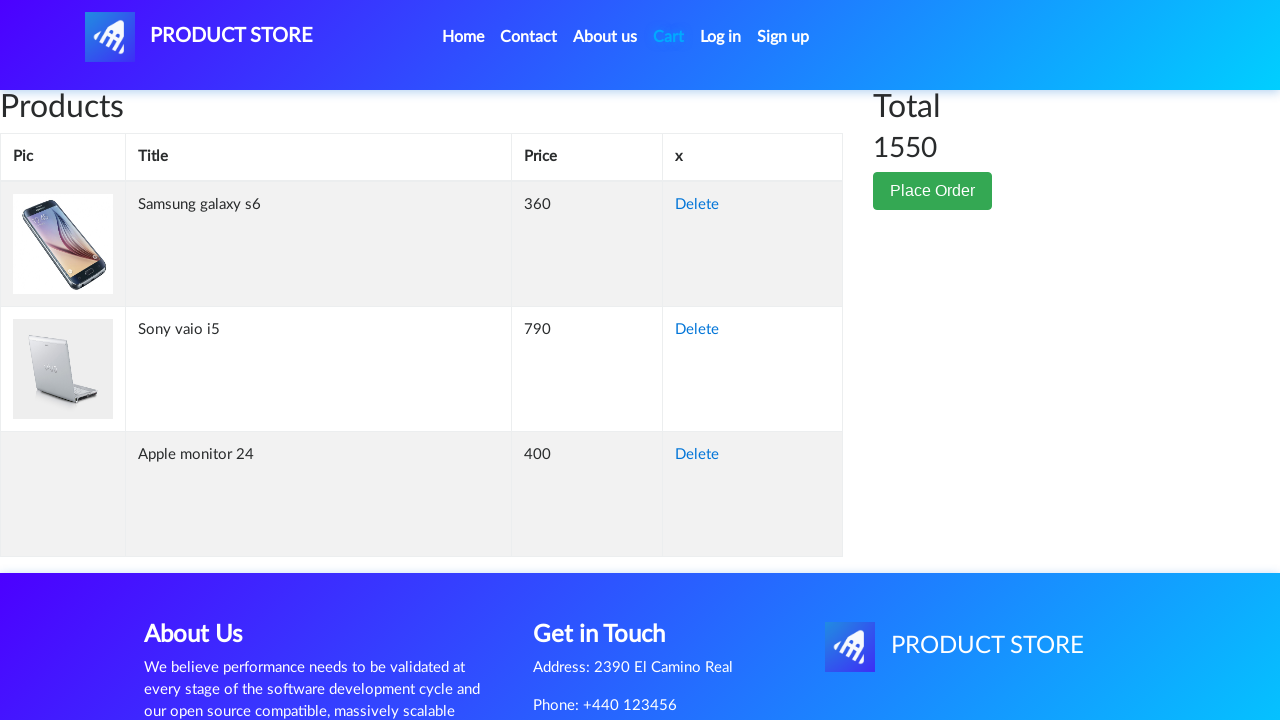

Clicked Place Order button at (933, 191) on button:has-text('Place Order')
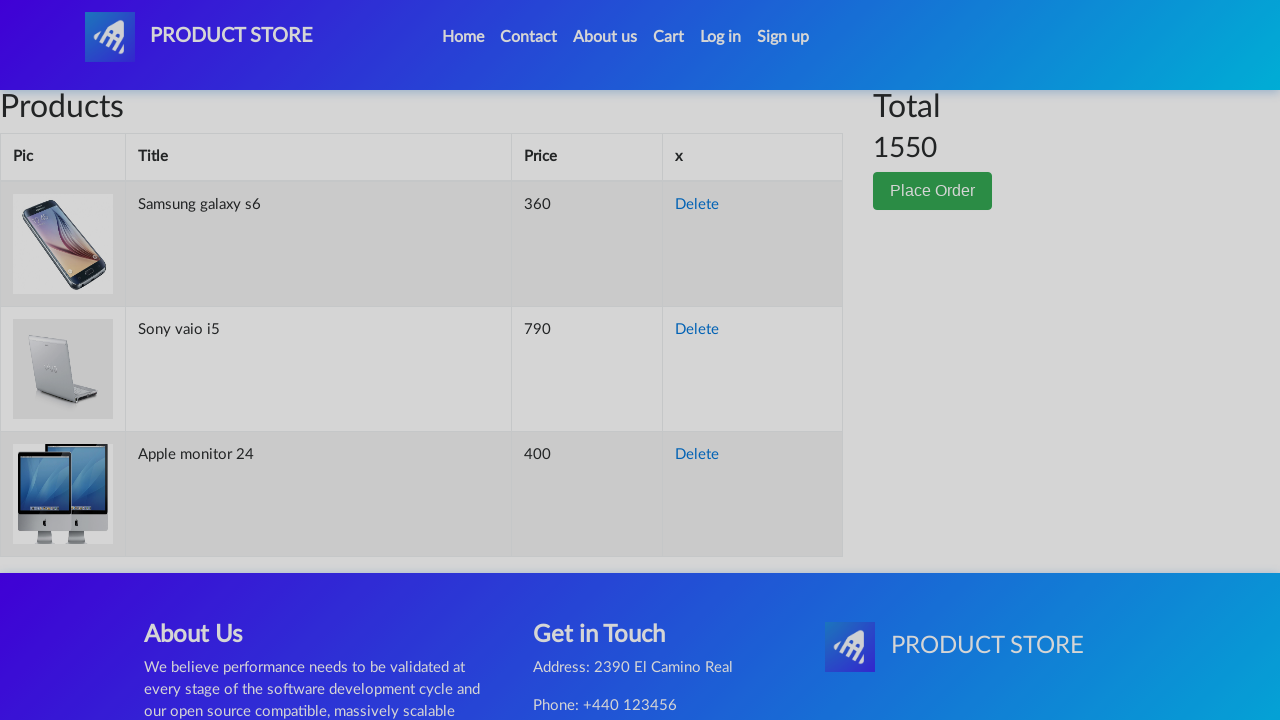

Order modal dialog appeared
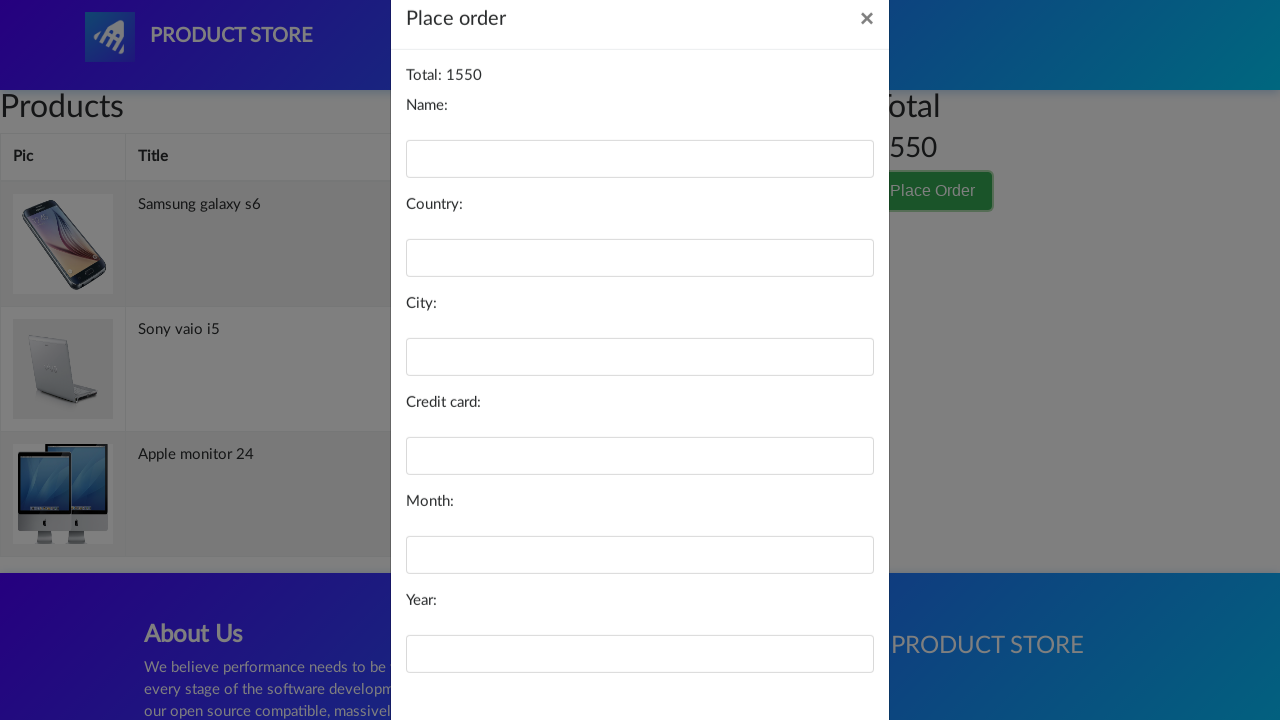

Filled name field with 'Test User' on #name
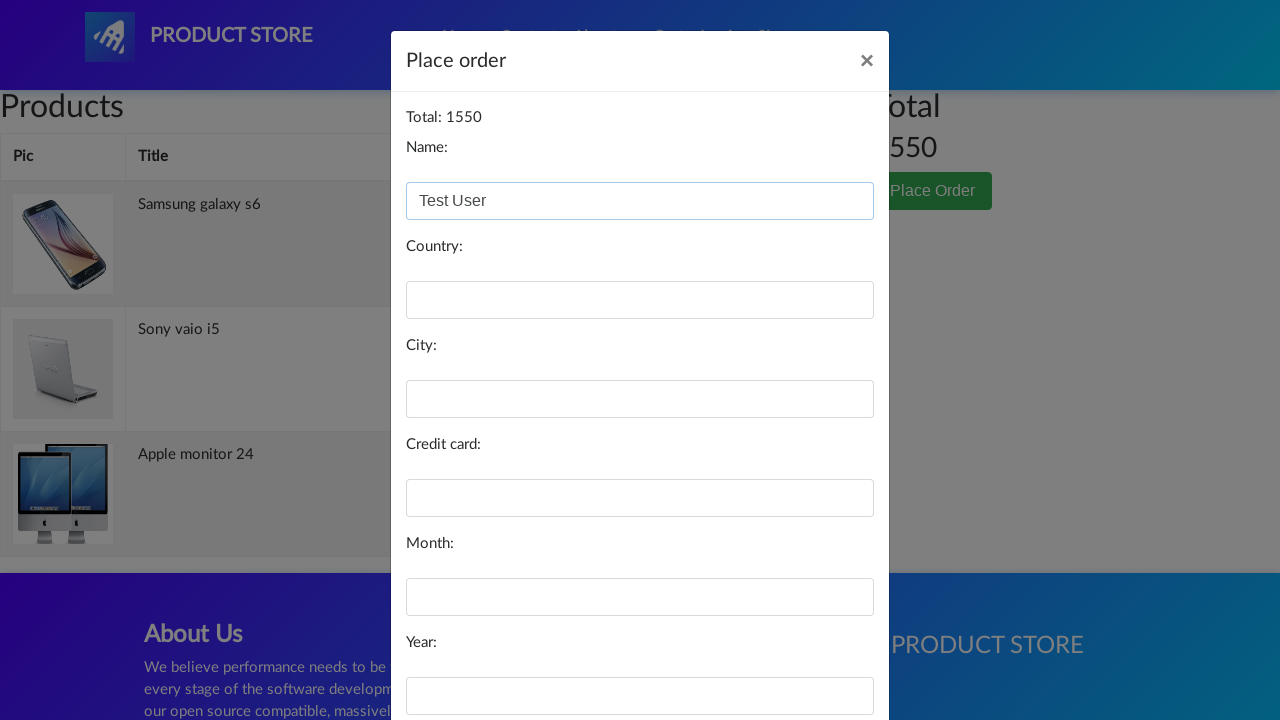

Filled country field with 'Romania' on #country
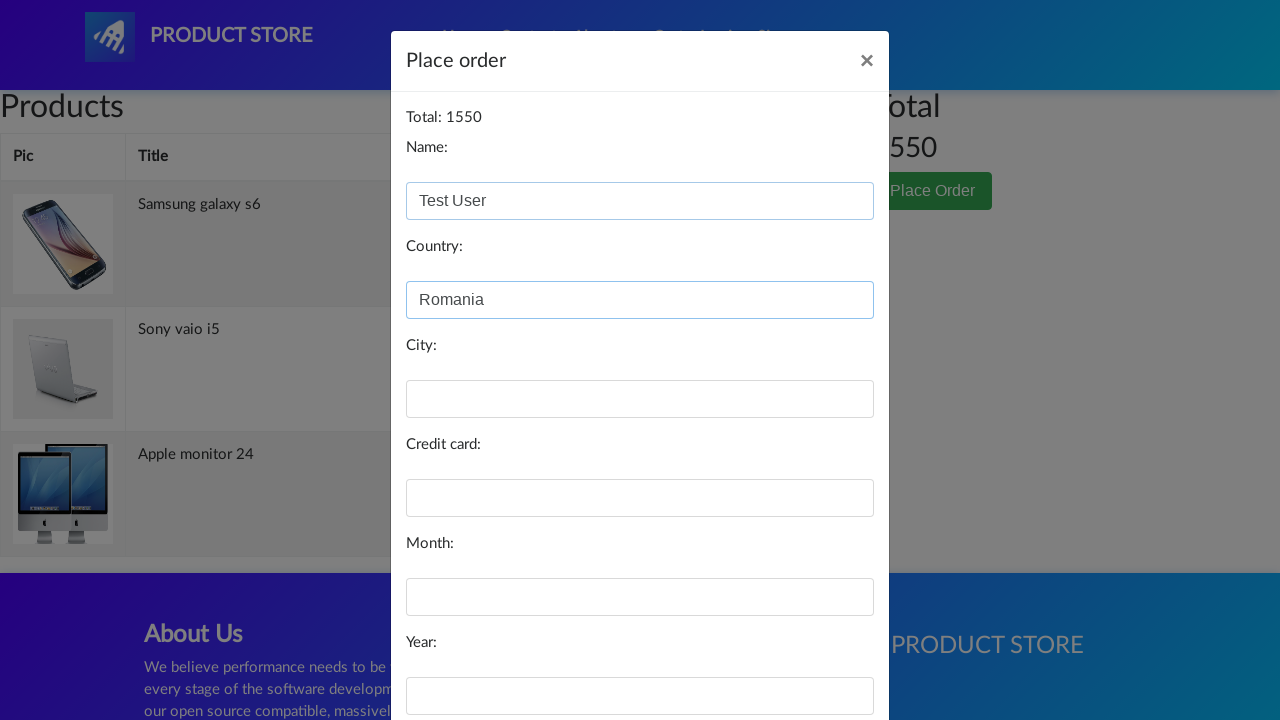

Filled city field with 'Timisoara' on #city
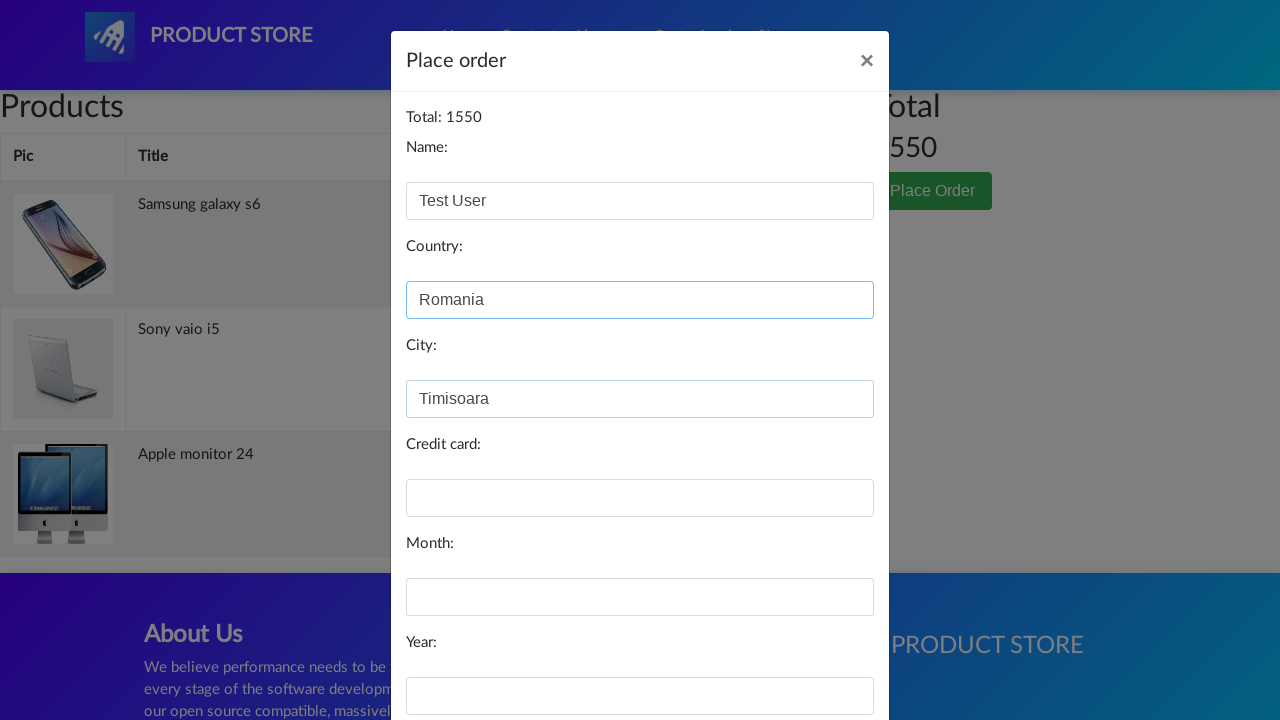

Filled card field with test credit card number on #card
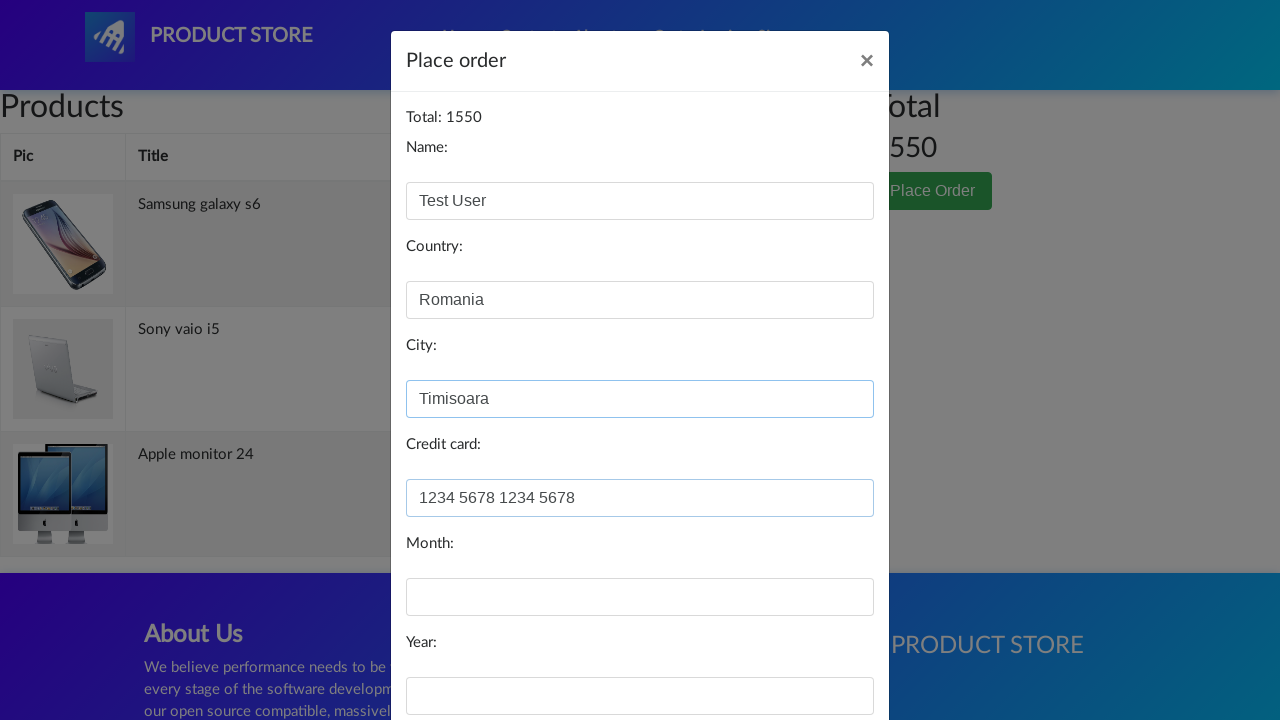

Filled month field with 'July' on #month
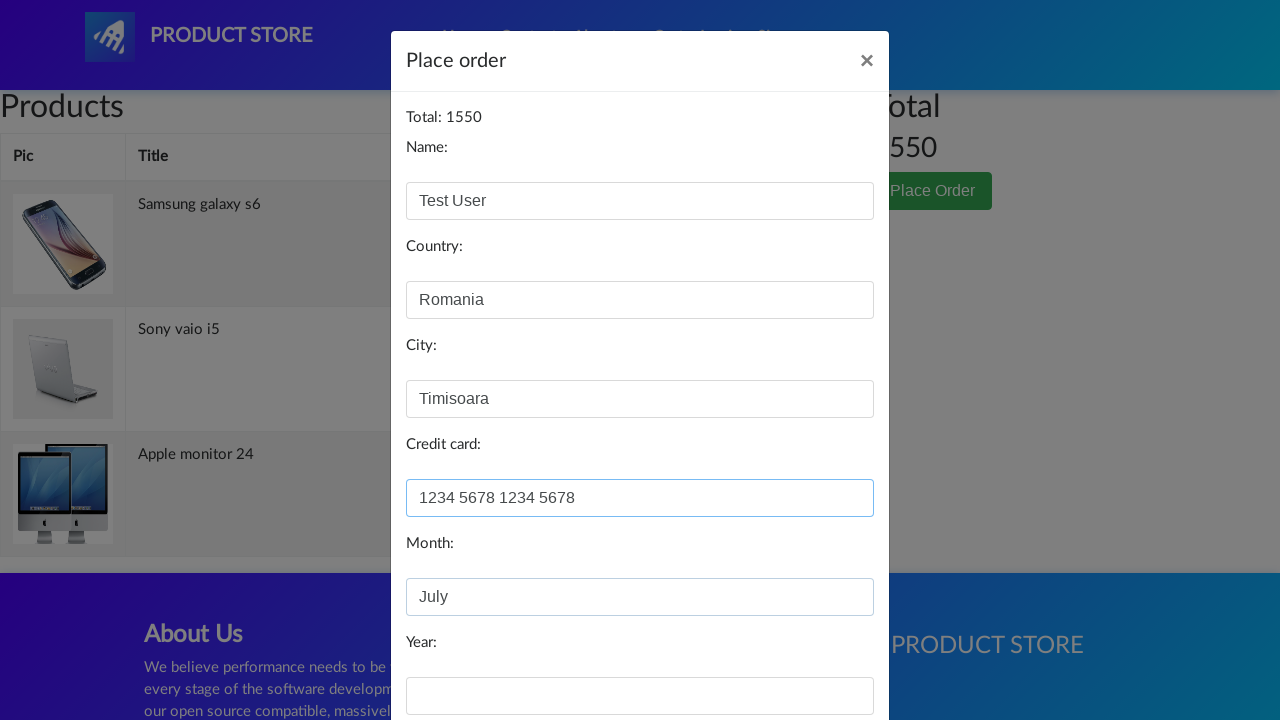

Filled year field with '2024' on #year
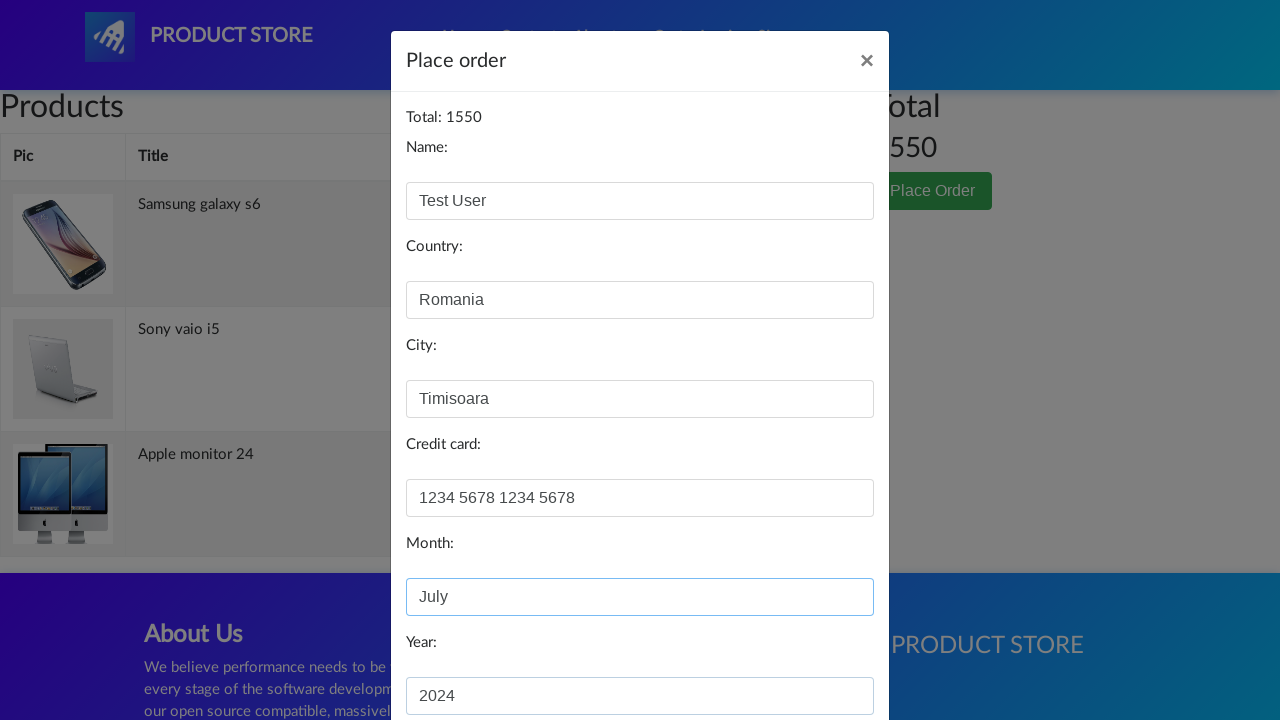

Clicked Purchase button to submit order at (823, 655) on button:has-text('Purchase')
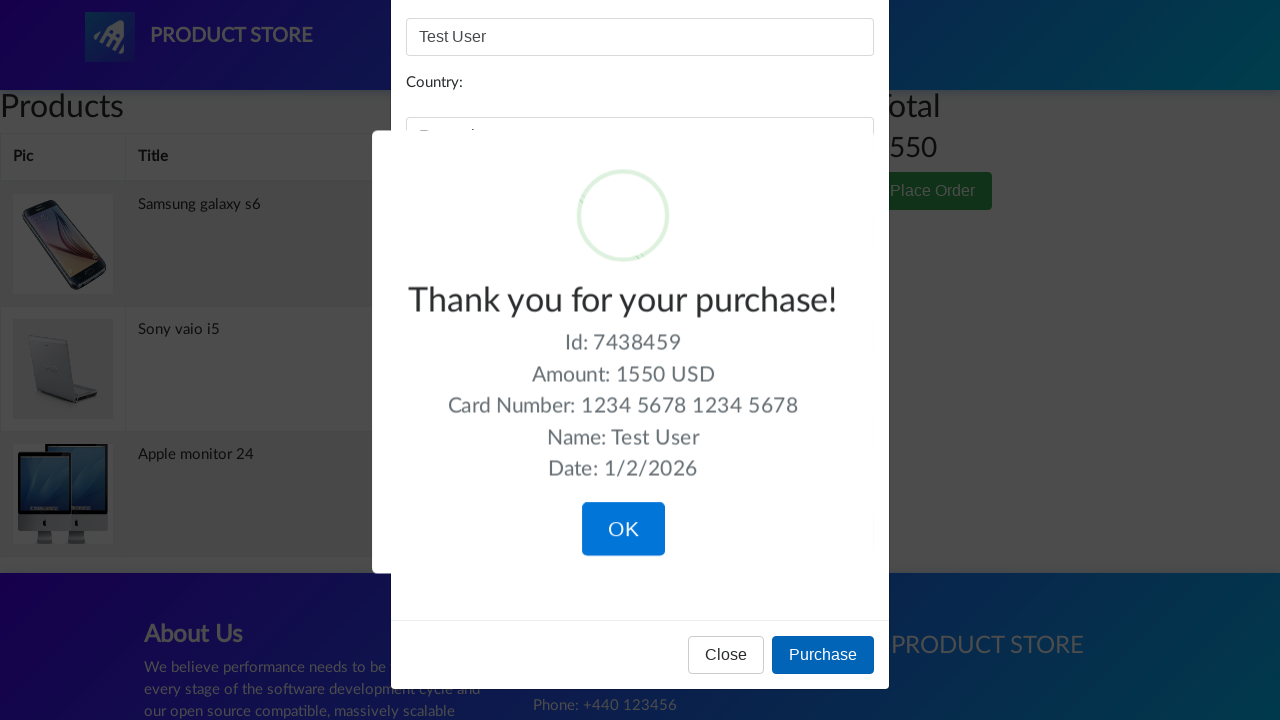

Order confirmation alert appeared
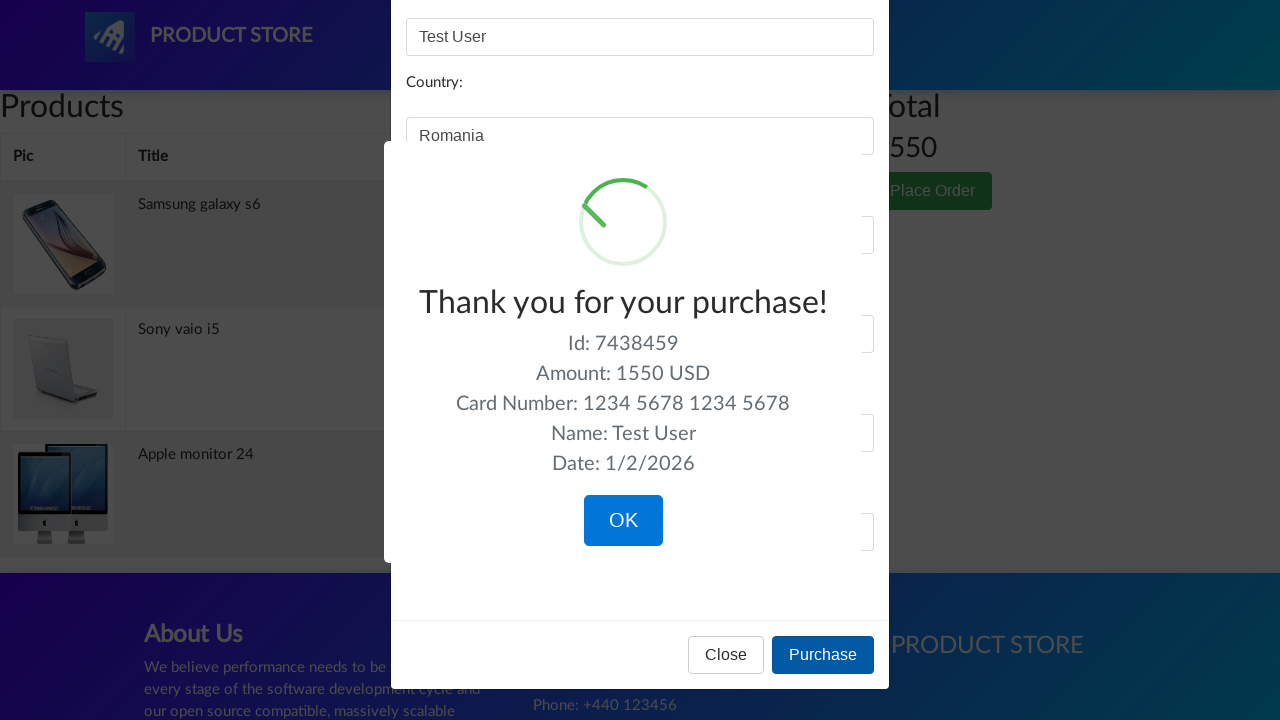

Clicked OK button to close order confirmation at (623, 521) on .confirm.btn.btn-lg.btn-primary
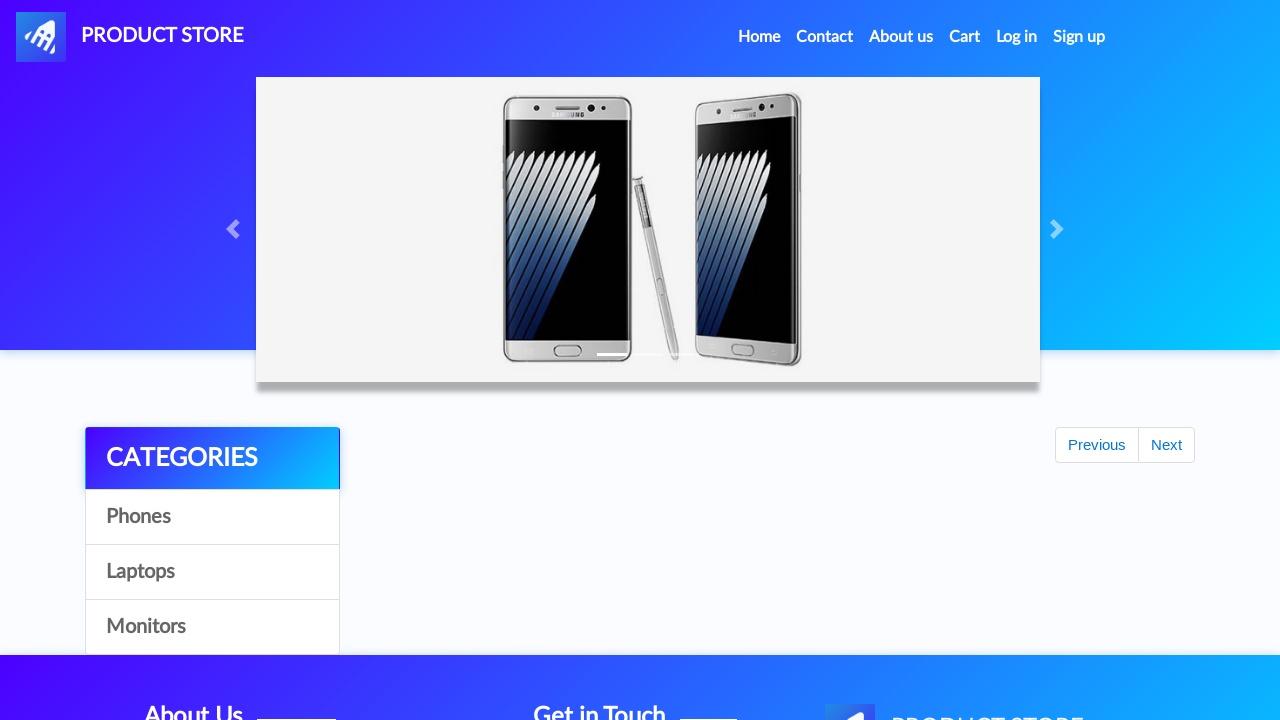

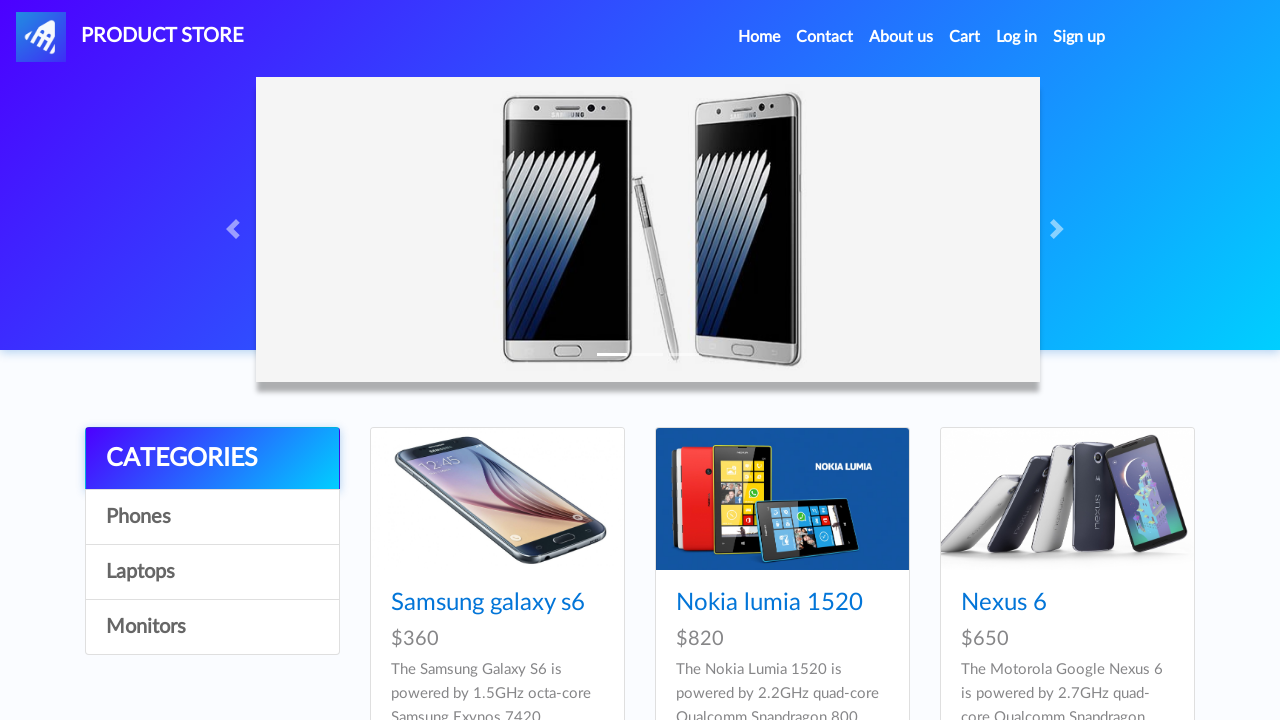